Tests explicit wait functionality by clicking a button that triggers delayed text appearance, then waits for the "WebDriver" text to become visible on the page.

Starting URL: http://seleniumpractise.blogspot.com/2016/08/how-to-use-explicit-wait-in-selenium.html

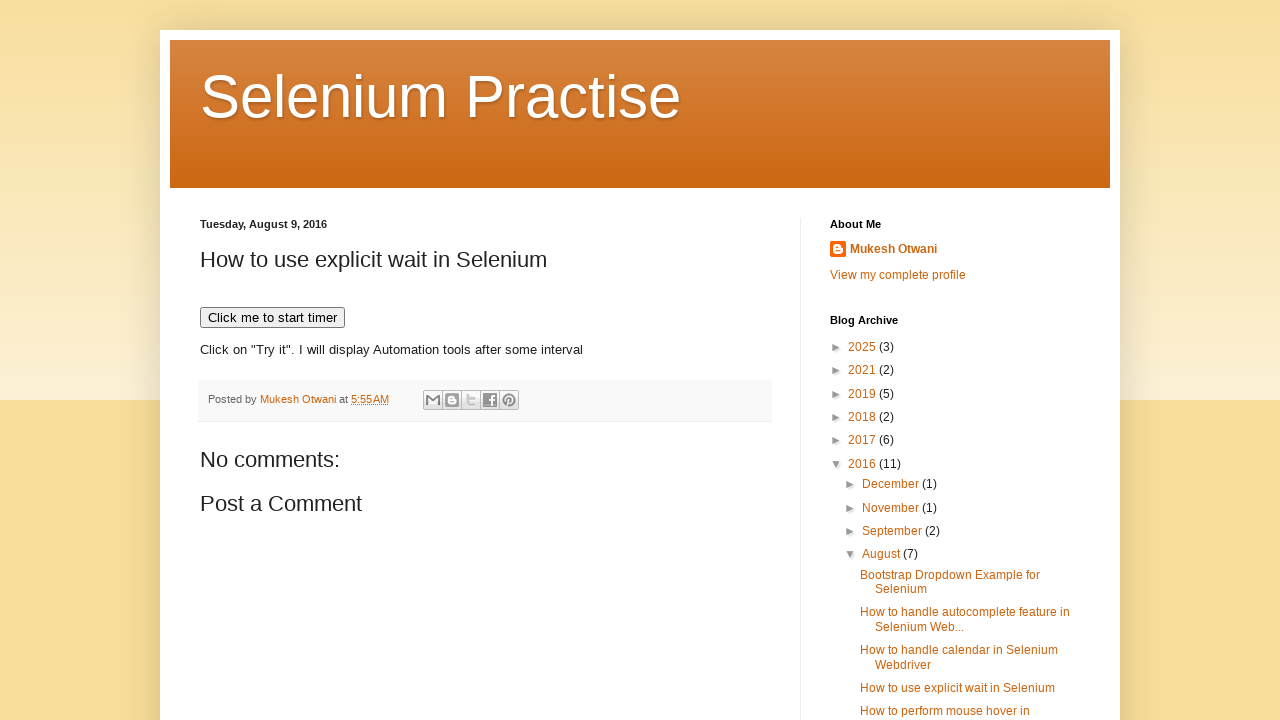

Clicked button to trigger timed text display at (272, 318) on [onclick='timedText()']
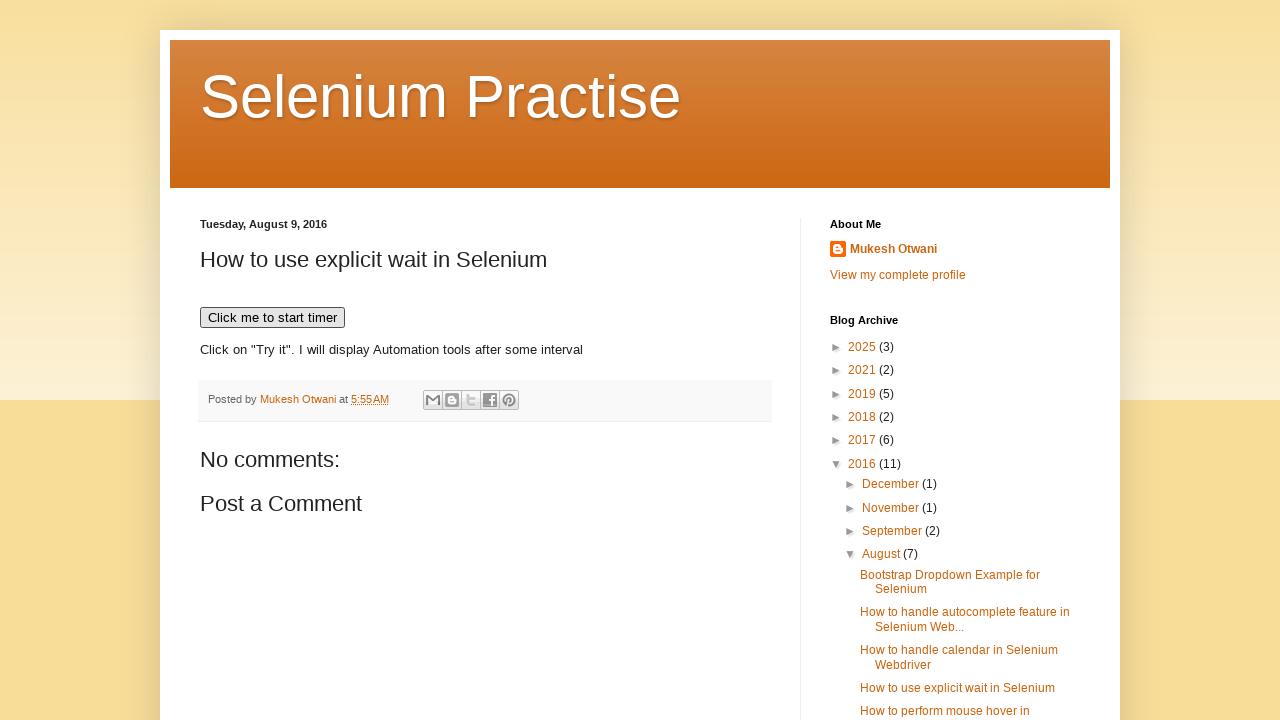

Waited for 'WebDriver' text to become visible (explicit wait completed)
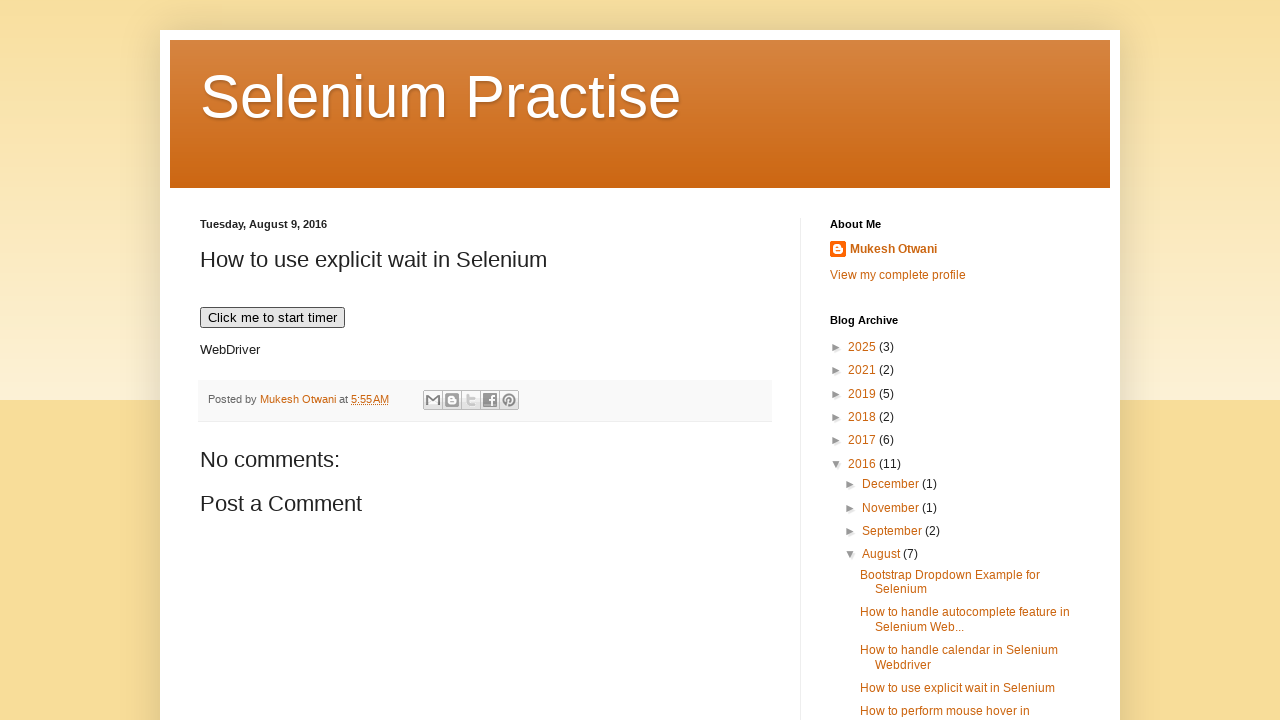

Retrieved WebDriver text content: WebDriver
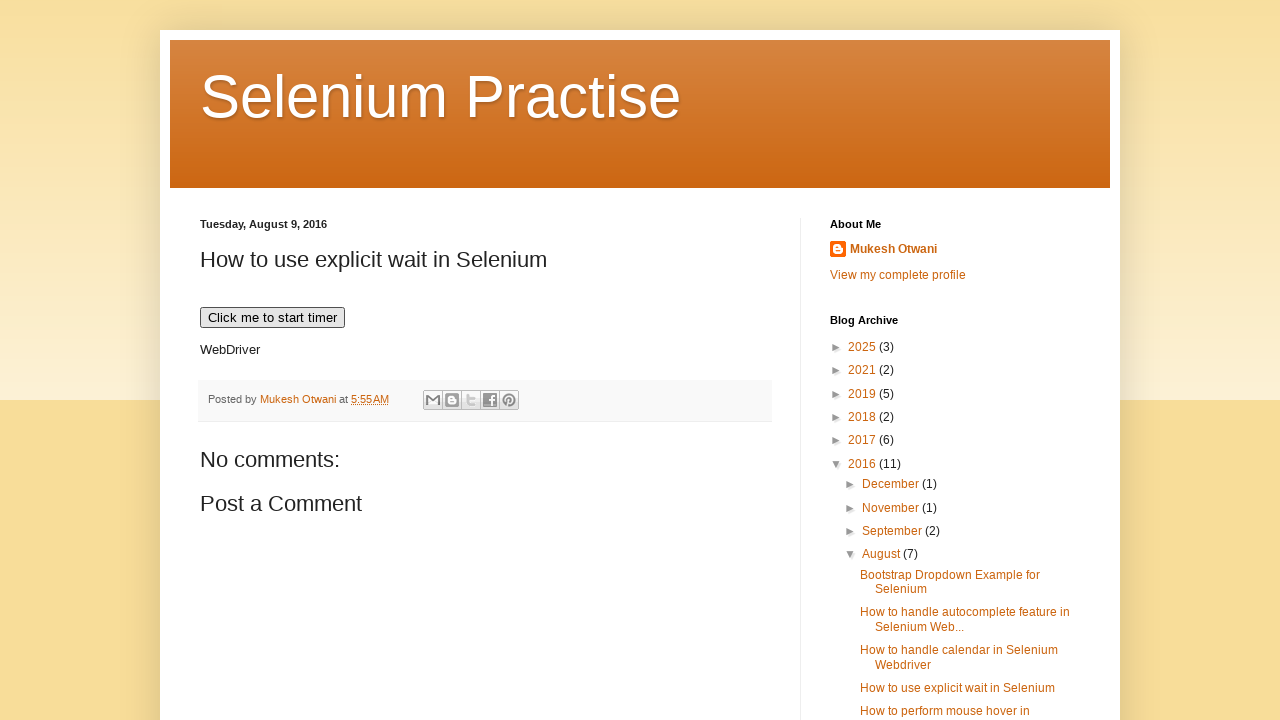

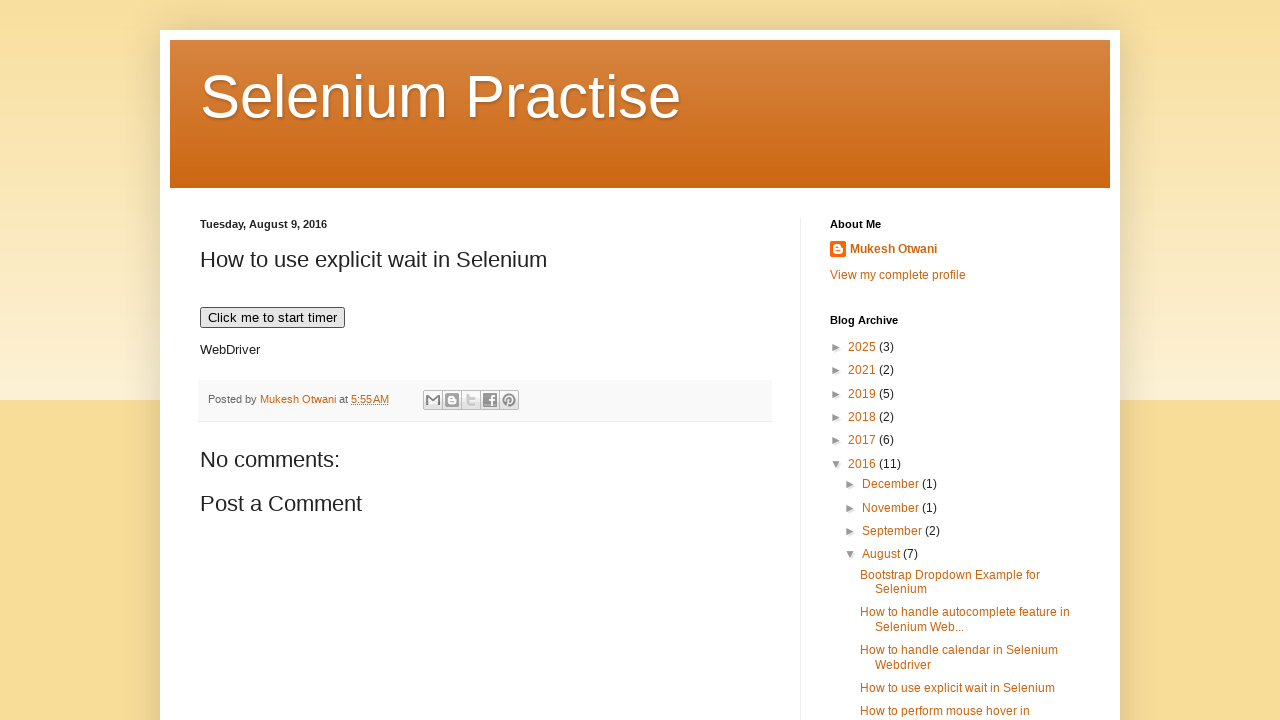